Navigates to carbon.now.sh with a code snippet, waits for the page to load, and clicks the Export button to download a carbon code image

Starting URL: https://carbon.now.sh/?l=auto&code=console.log%28%22Hello%20World%22%29

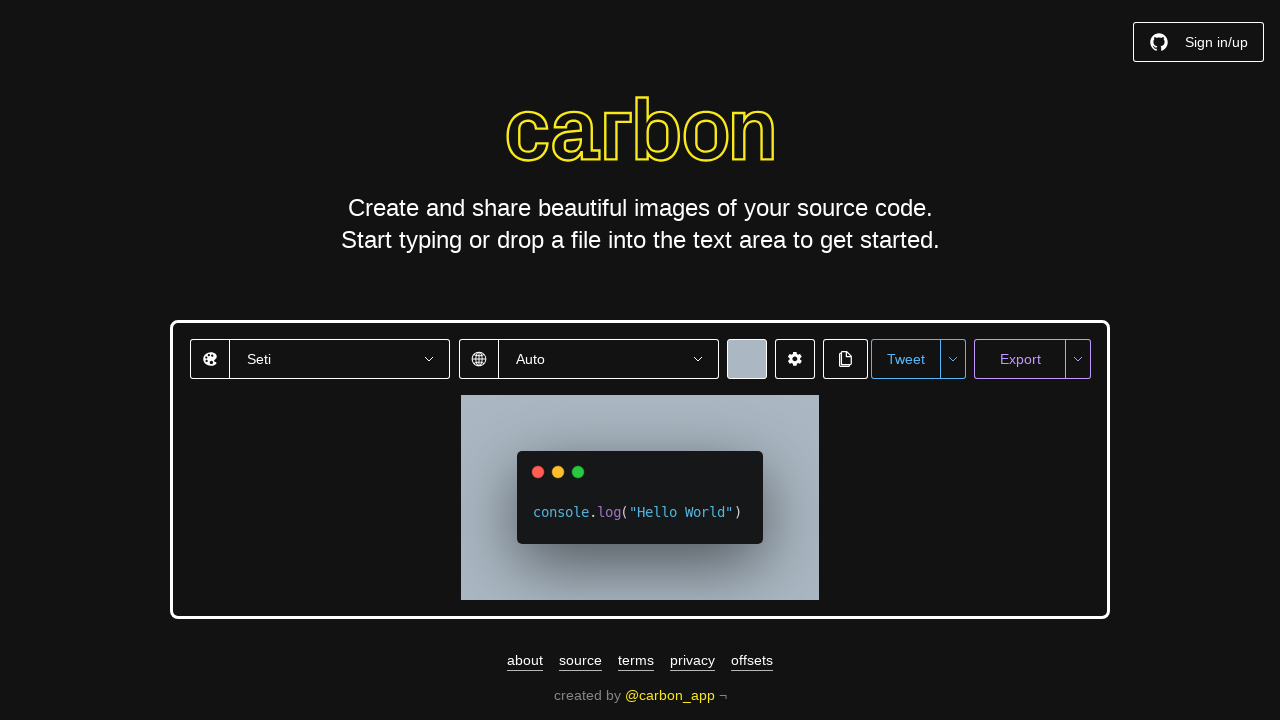

Waited for page to fully load (networkidle state)
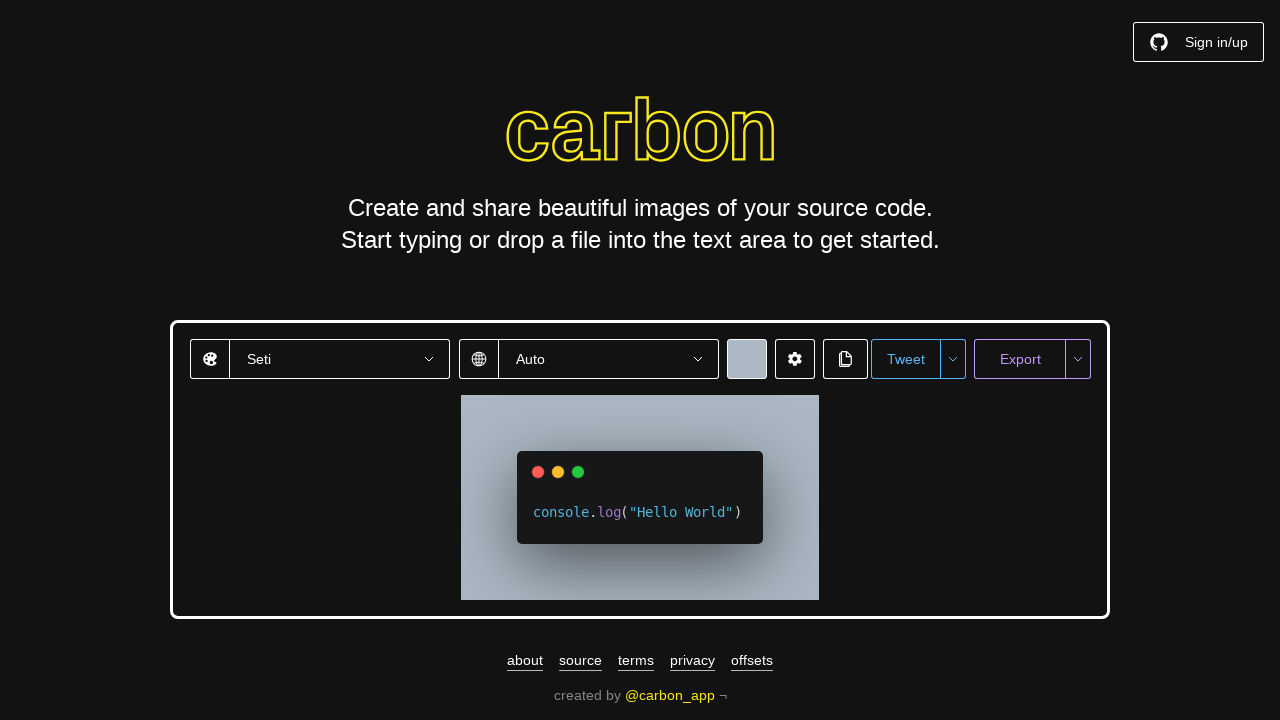

Clicked Export button to download carbon code image at (1020, 359) on xpath=//button[contains(text(),'Export')]
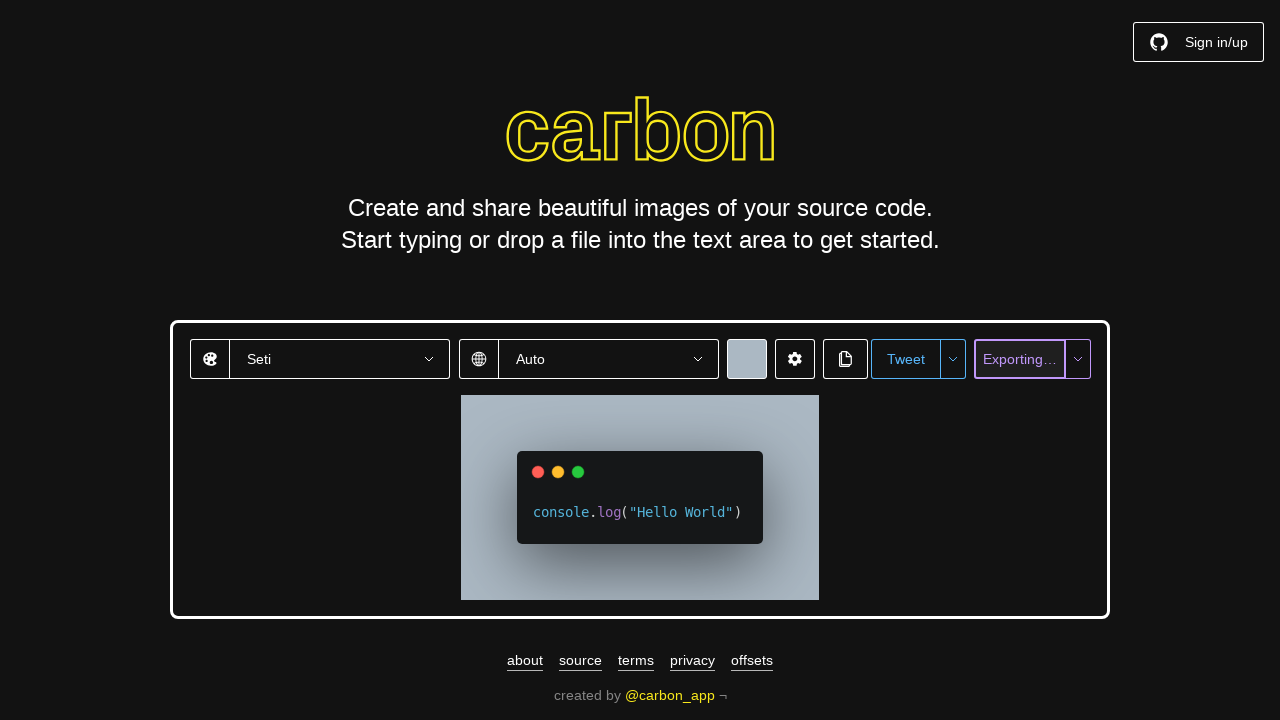

Waited 3 seconds for download to complete
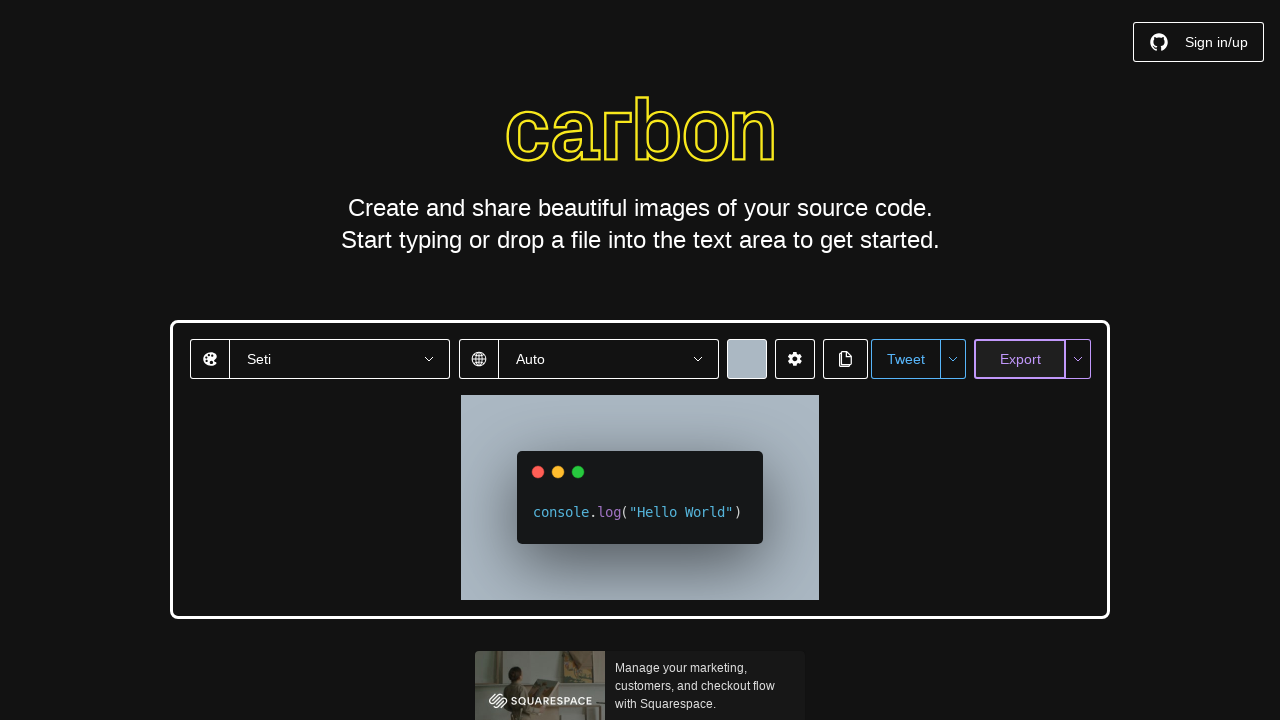

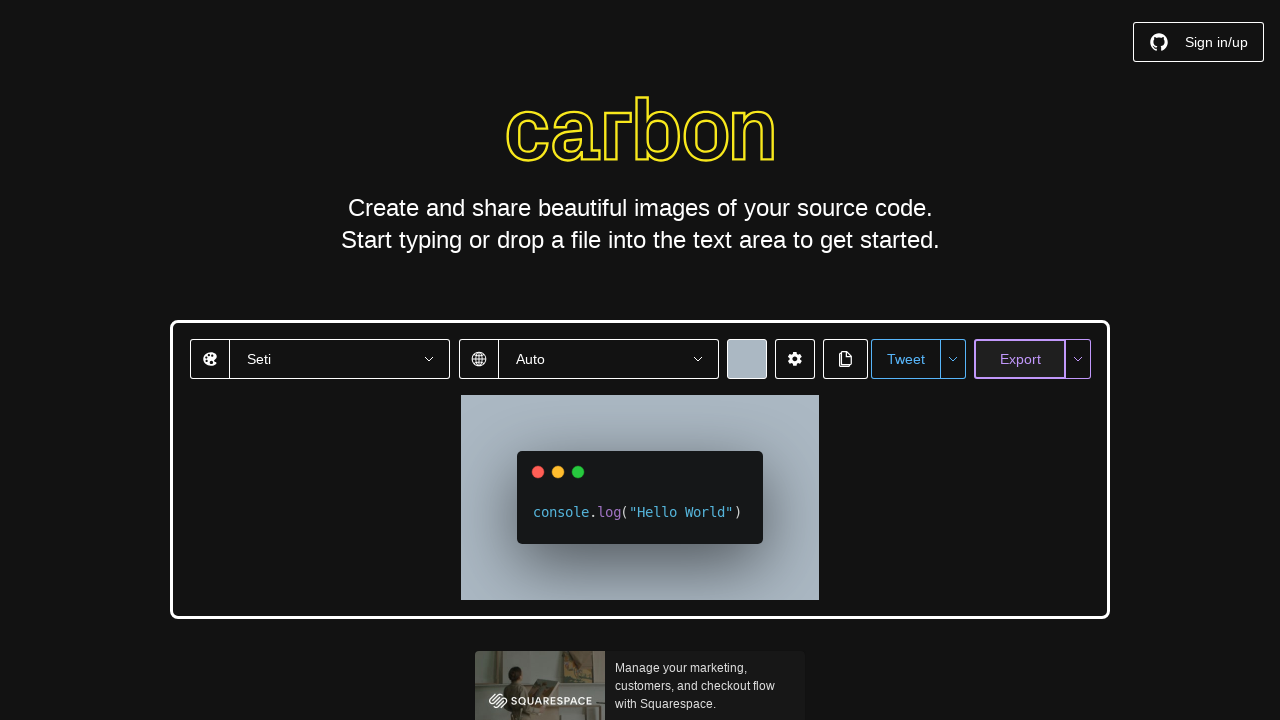